Navigates to page and verifies session exists

Starting URL: https://selectorshub.com/xpath-practice-page/

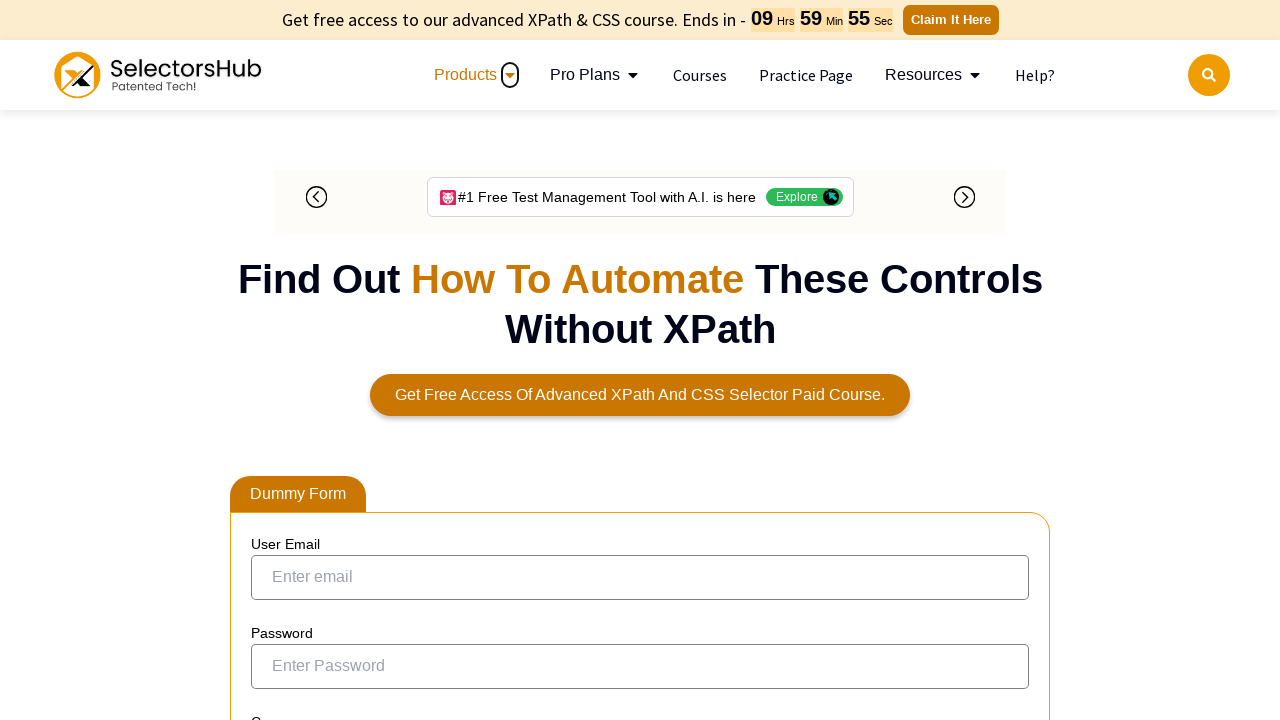

Page loaded and DOM content ready
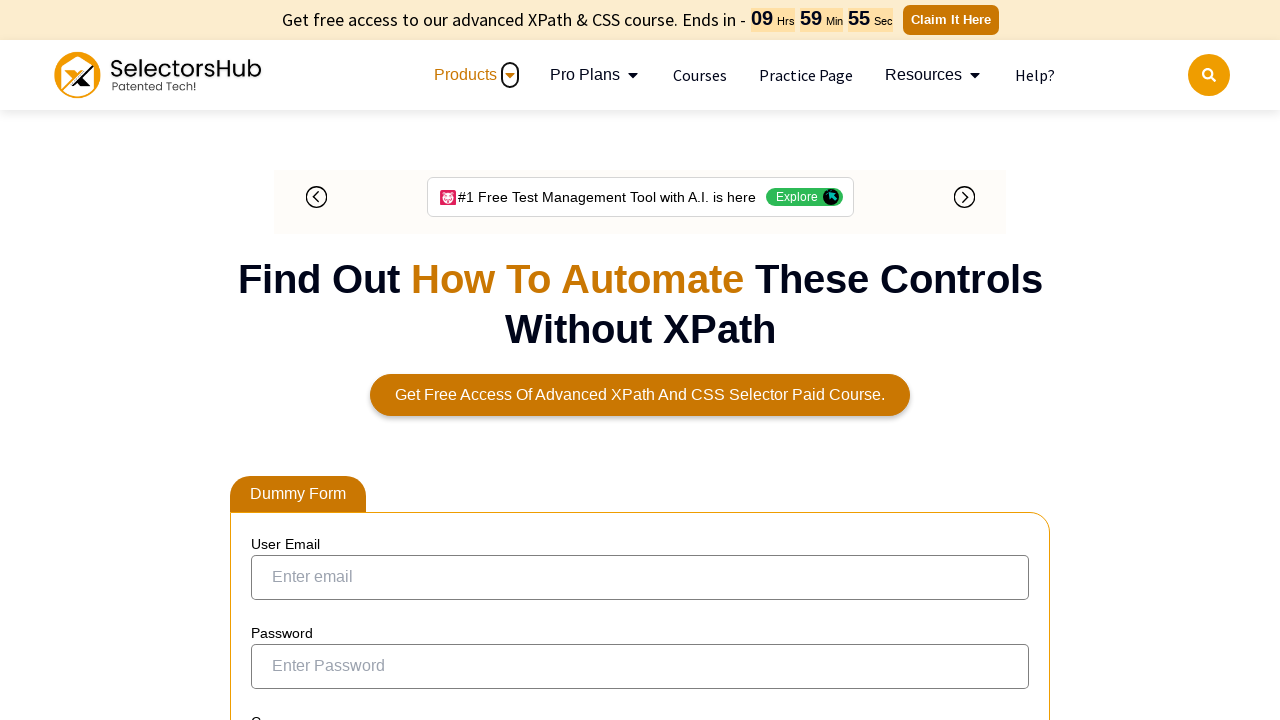

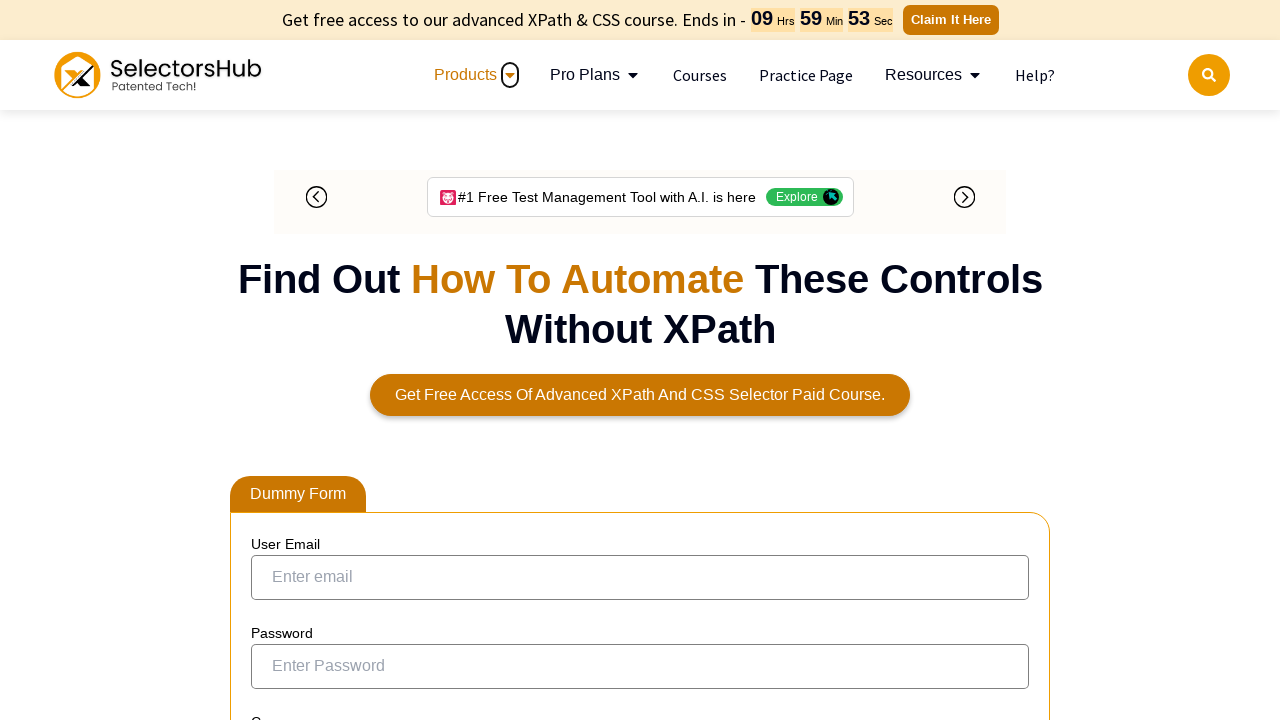